Tests handling of an entry advertisement modal by waiting for it to appear and clicking to dismiss it

Starting URL: https://the-internet.herokuapp.com/entry_ad

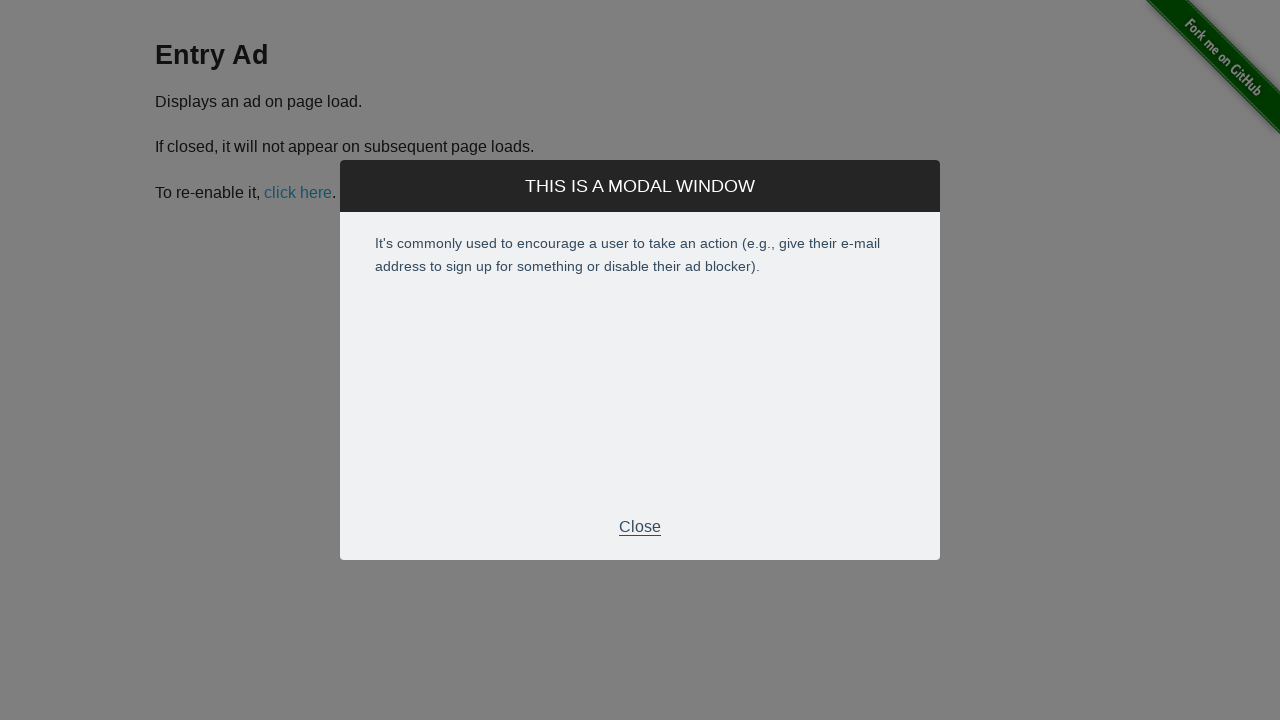

Entry advertisement modal footer became visible
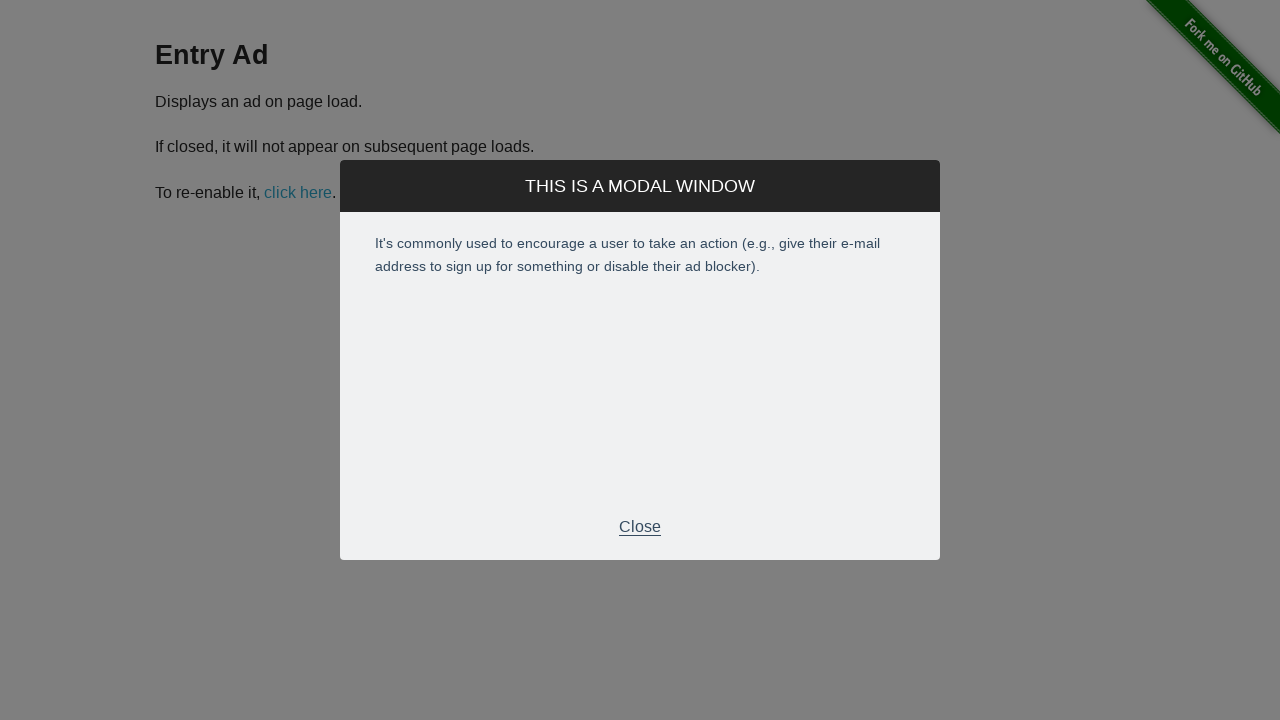

Clicked close button to dismiss the entry advertisement modal at (640, 527) on #modal > div.modal > div.modal-footer > p
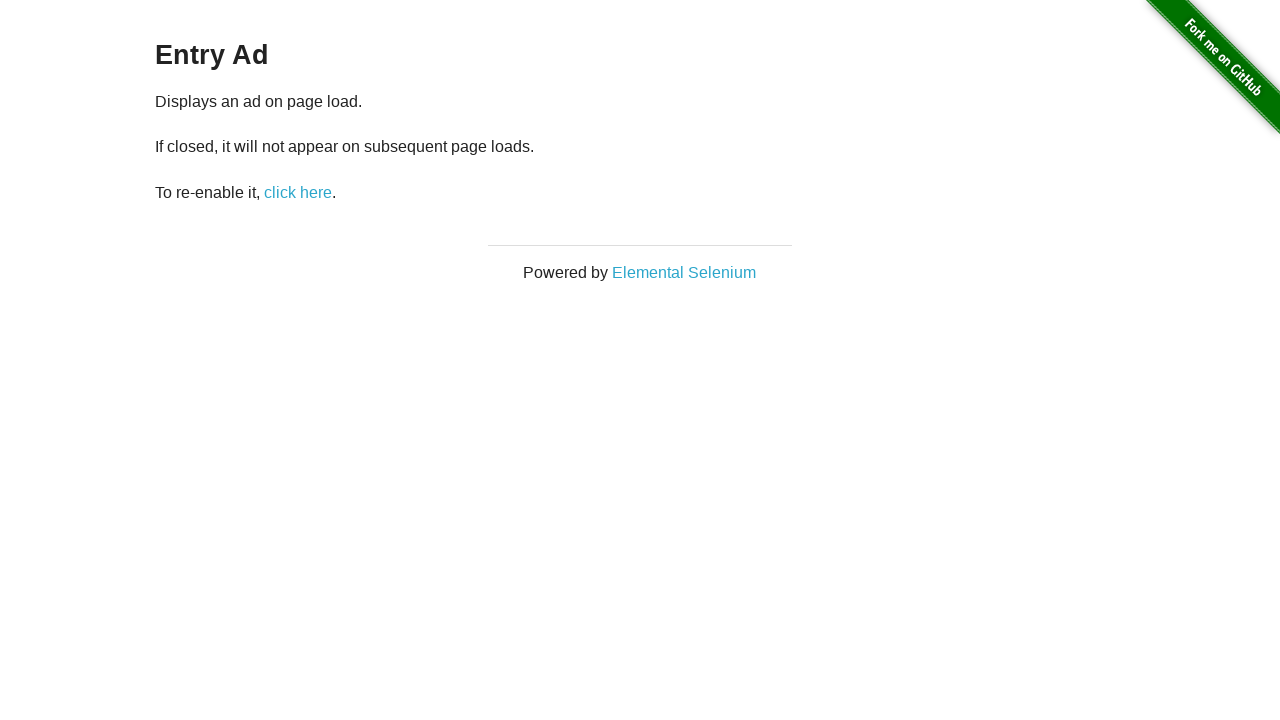

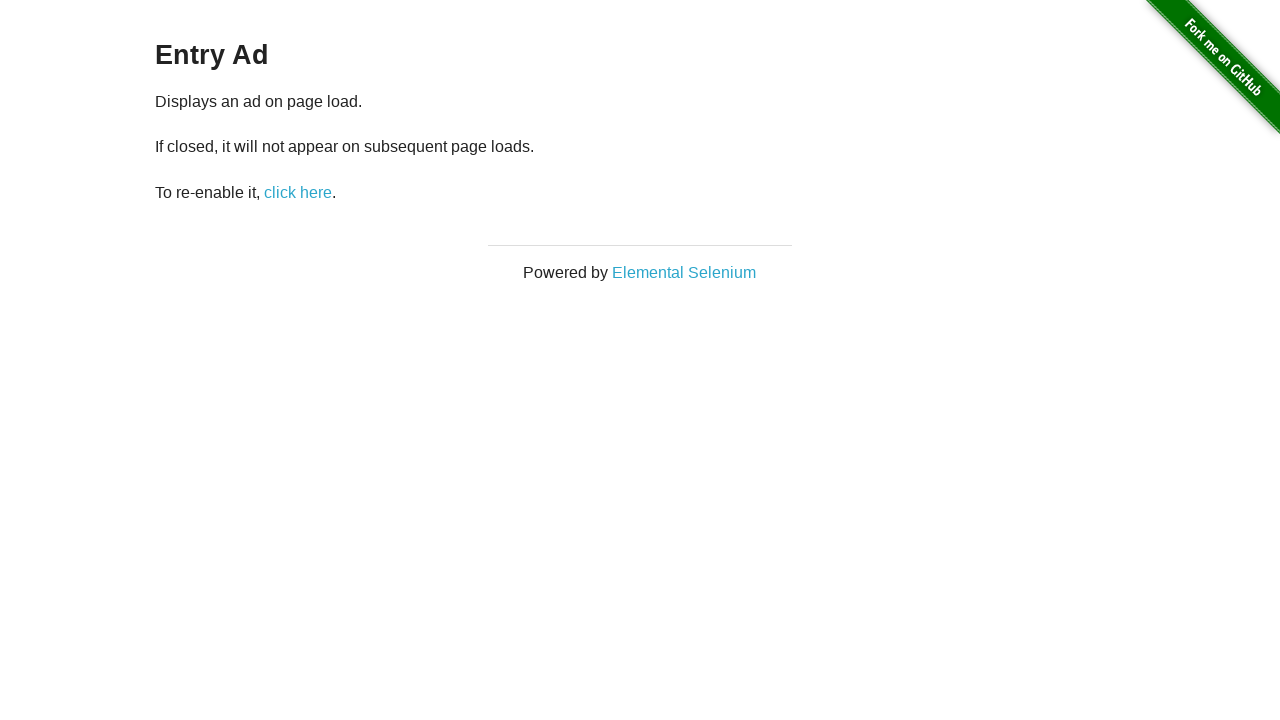